Tests the table's add row functionality by adding 5 new rows with form data (name, department, phone) to a dynamic table

Starting URL: https://www.tutorialrepublic.com/snippets/bootstrap/table-with-add-and-delete-row-feature.php

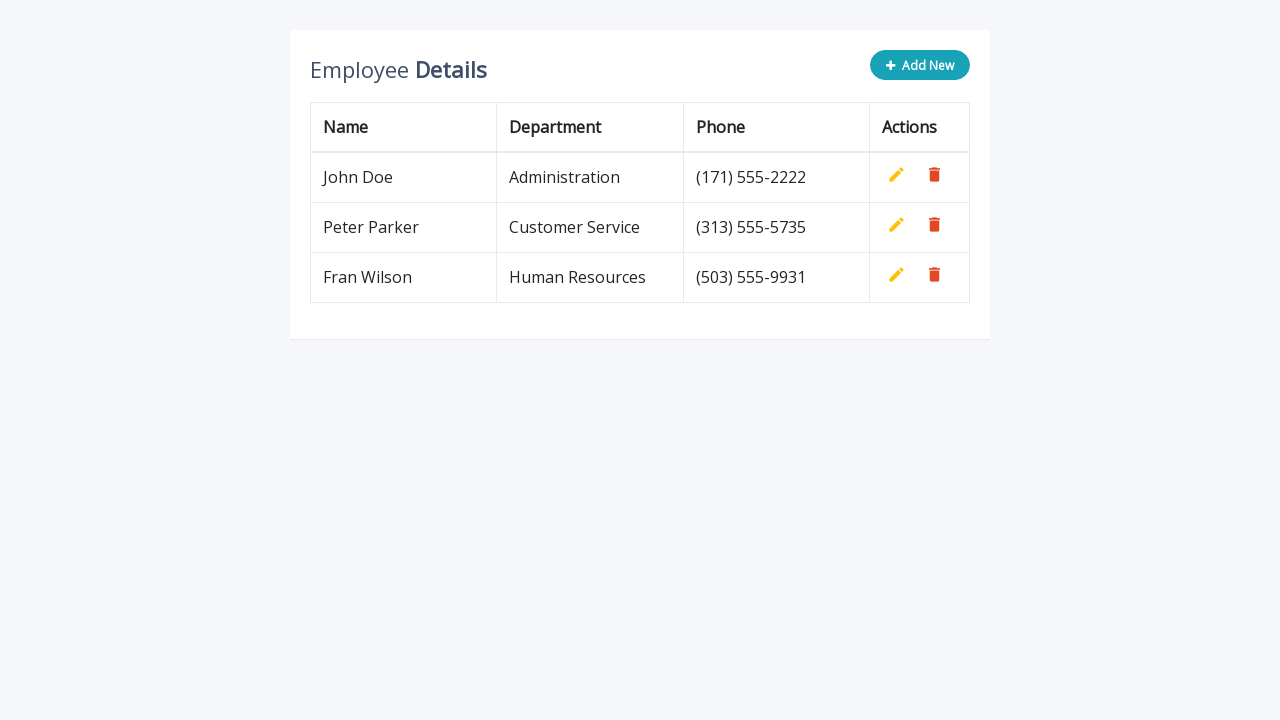

Navigated to table with add and delete row feature page
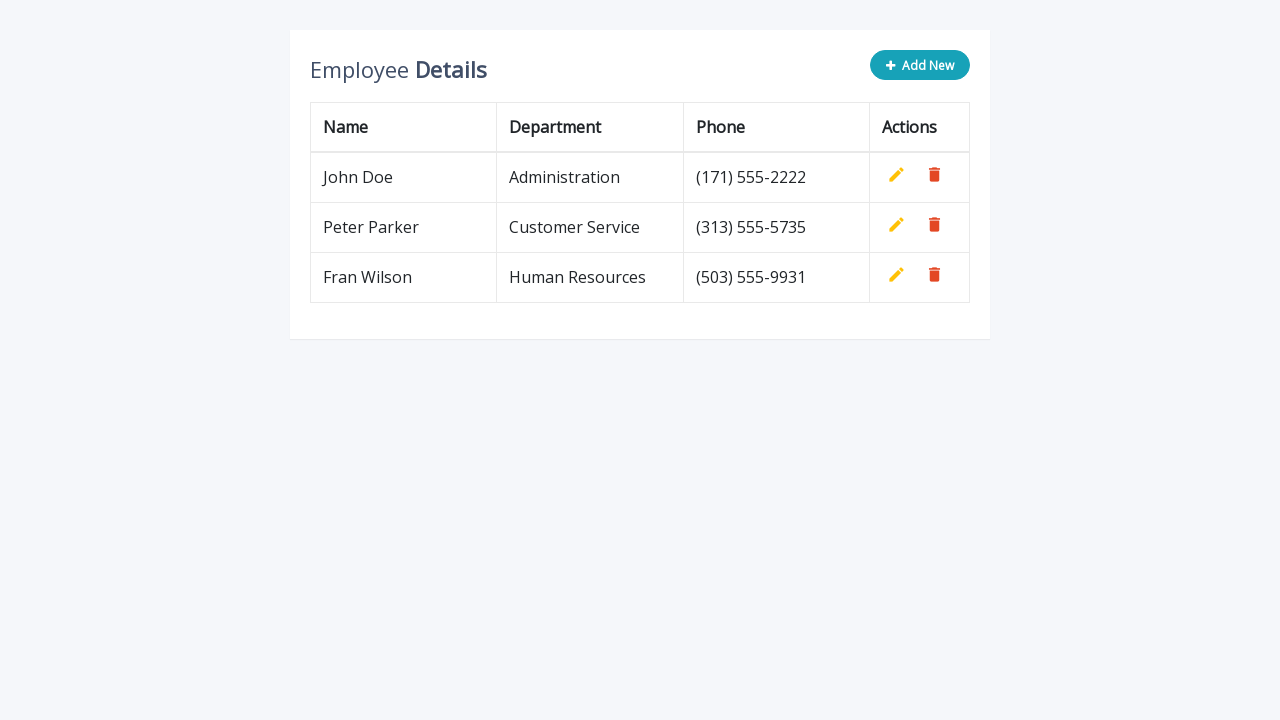

Clicked 'Add New' button to start adding row 1 at (920, 65) on button[type='button']
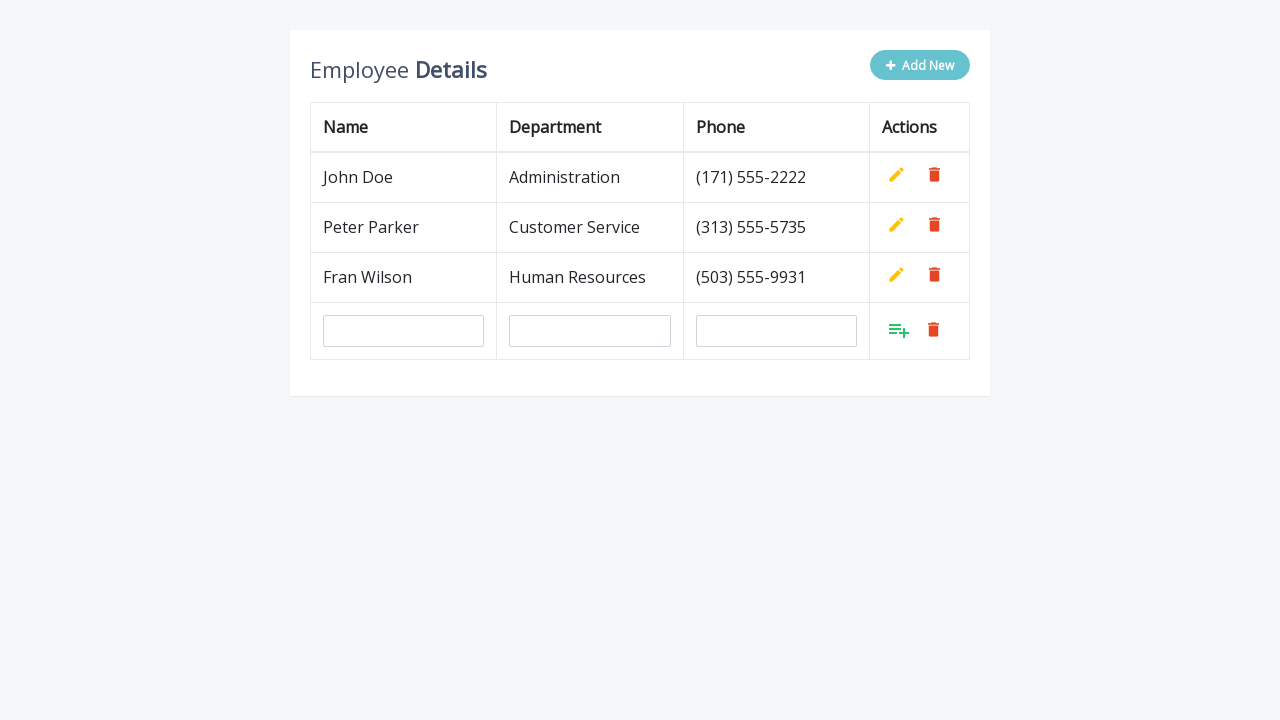

Filled name field with 'Tom Tomas' for row 1 on input[name='name']
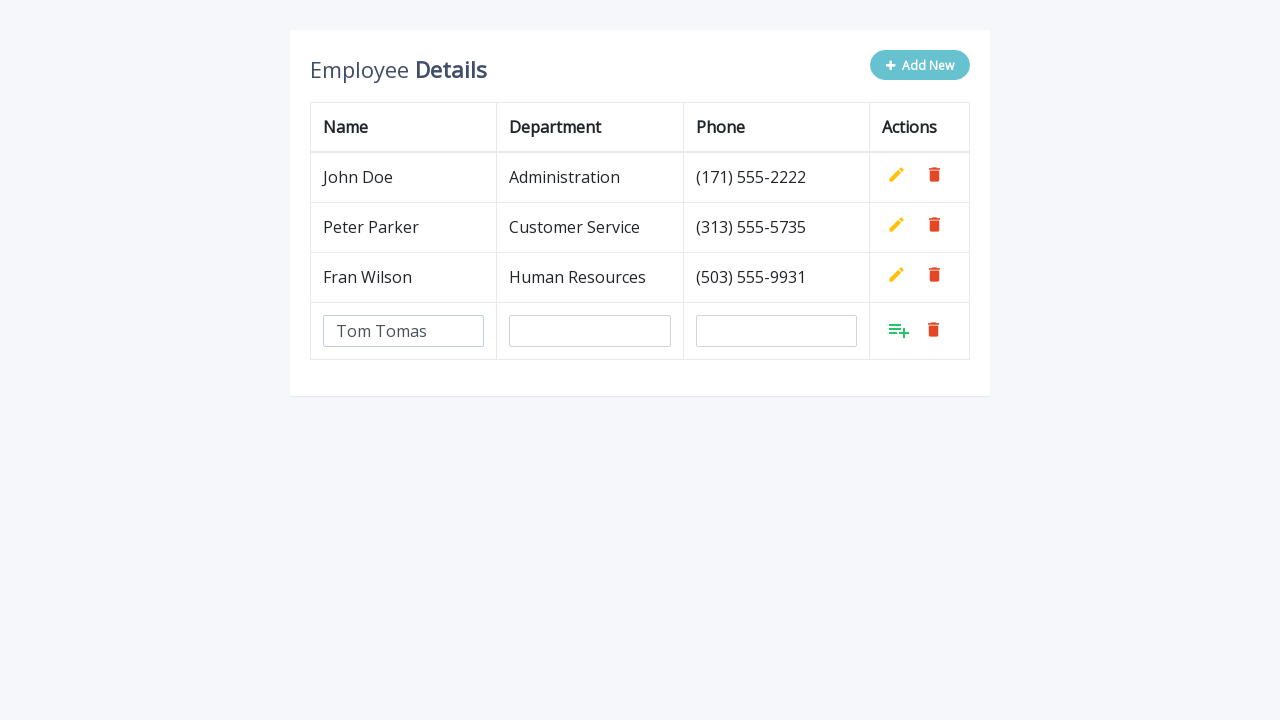

Filled department field with 'QA' for row 1 on input[name='department']
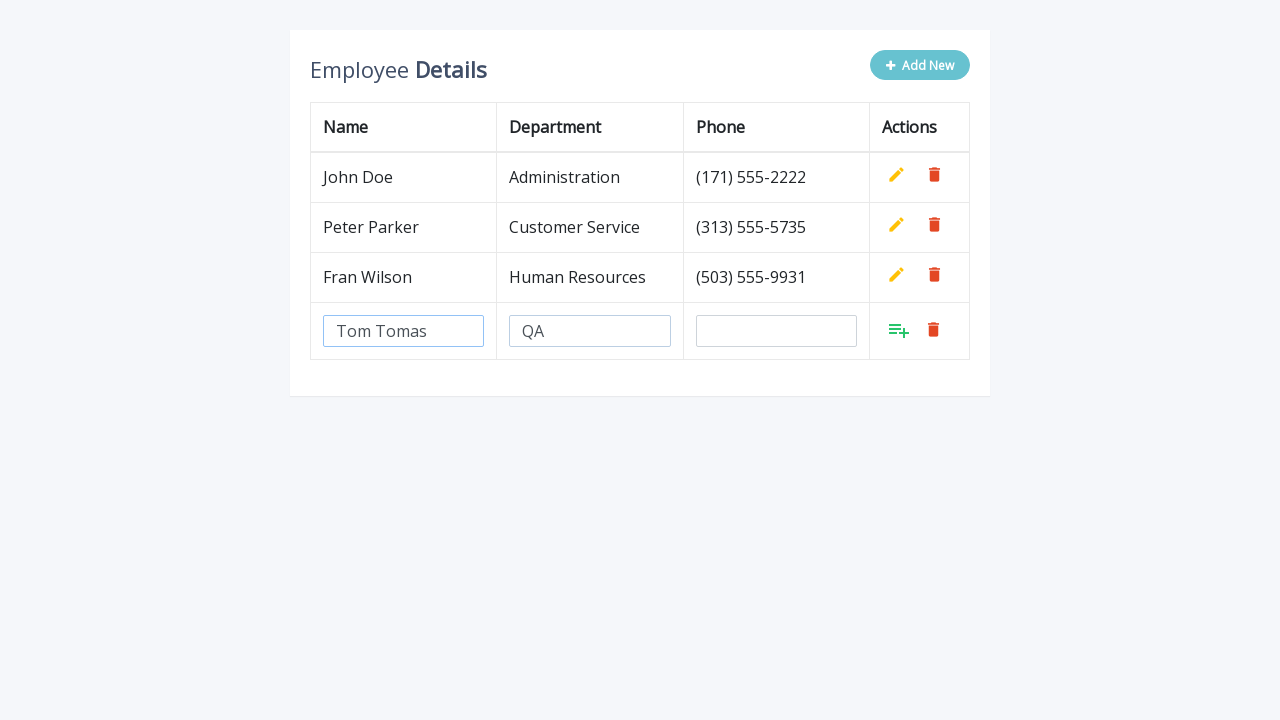

Filled phone field with '(381)656323464' for row 1 on input[name='phone']
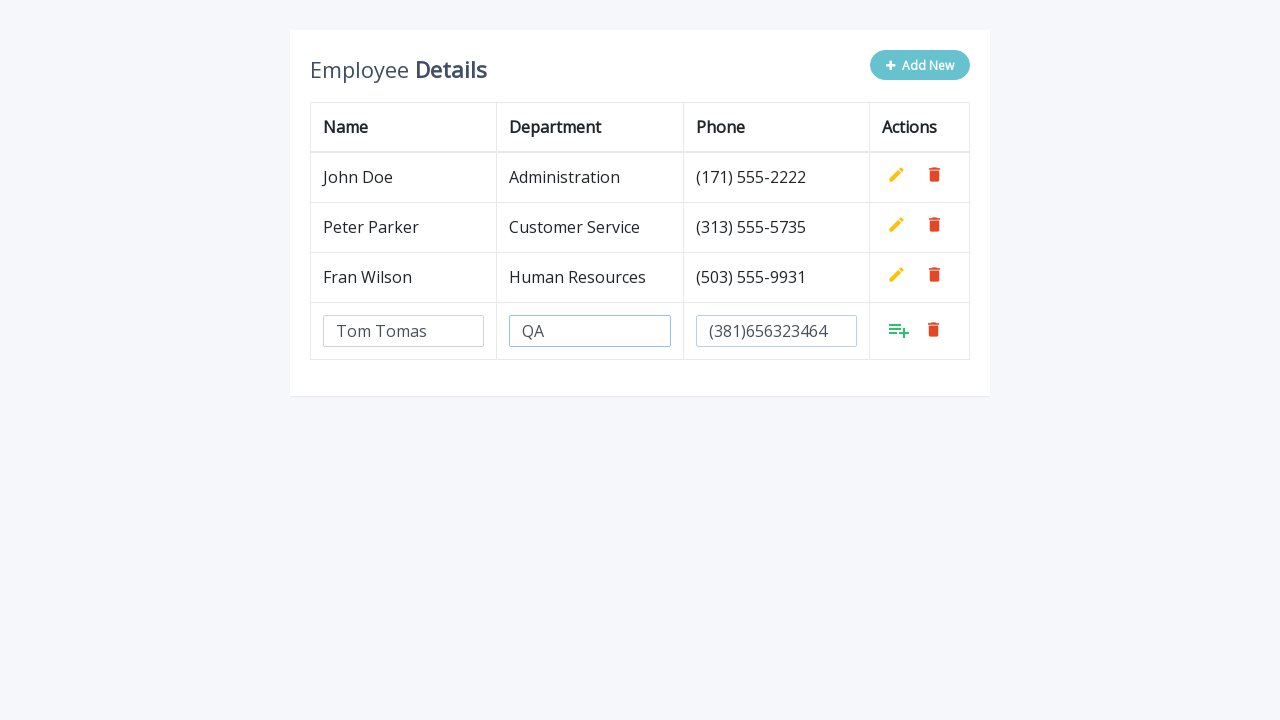

Clicked Add button to confirm row 1 at (899, 330) on xpath=//tr[last()]/td[4]/a[@class='add']/i
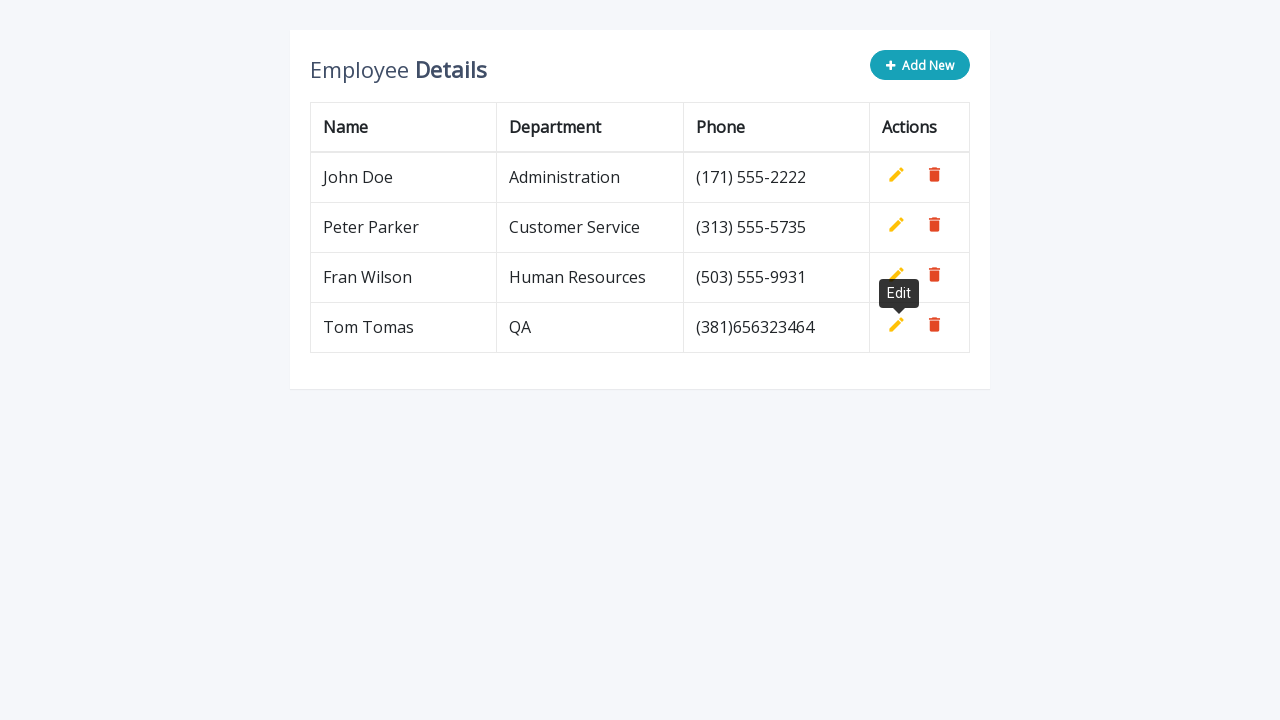

Waited 0.5 seconds before adding next row
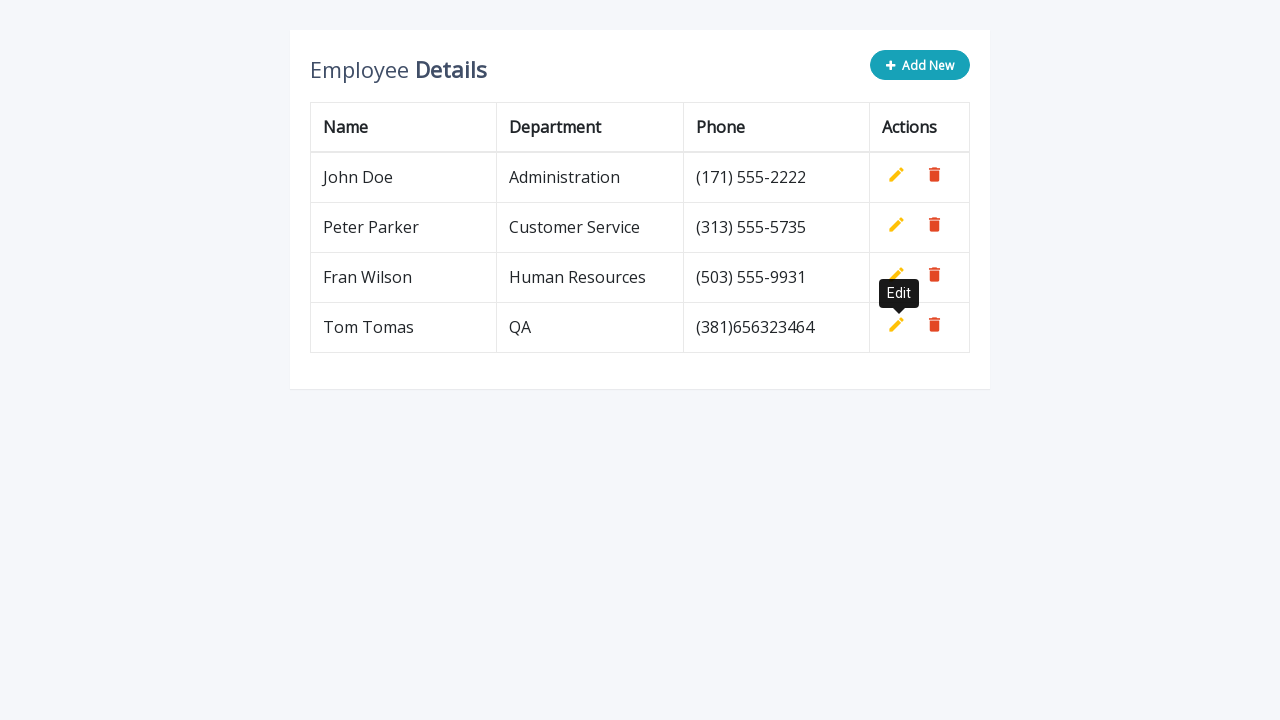

Clicked 'Add New' button to start adding row 2 at (920, 65) on button[type='button']
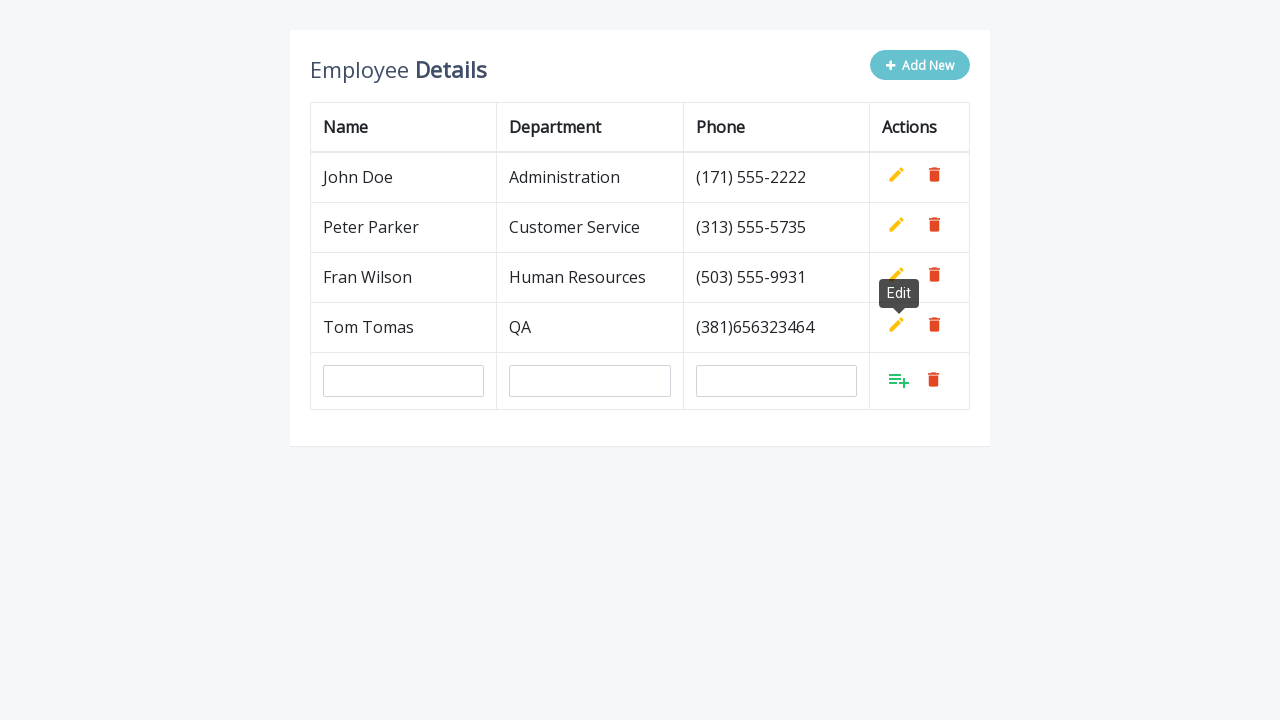

Filled name field with 'Tom Tomas' for row 2 on input[name='name']
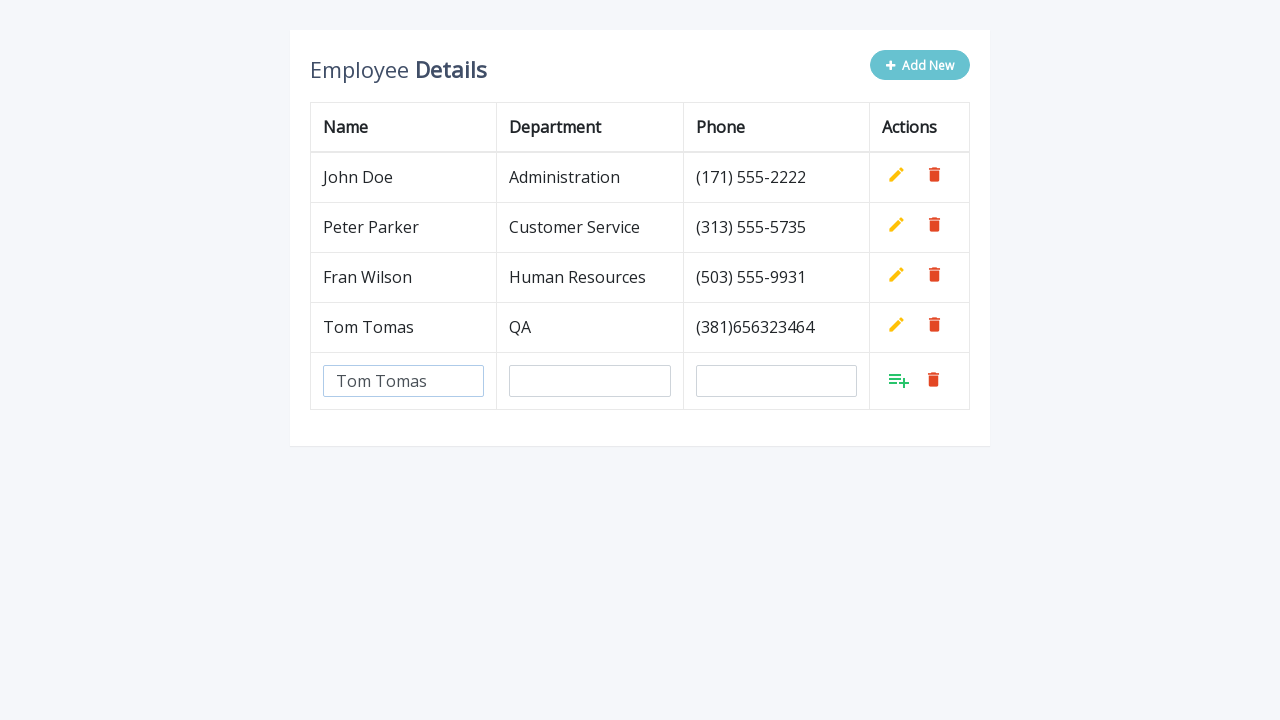

Filled department field with 'QA' for row 2 on input[name='department']
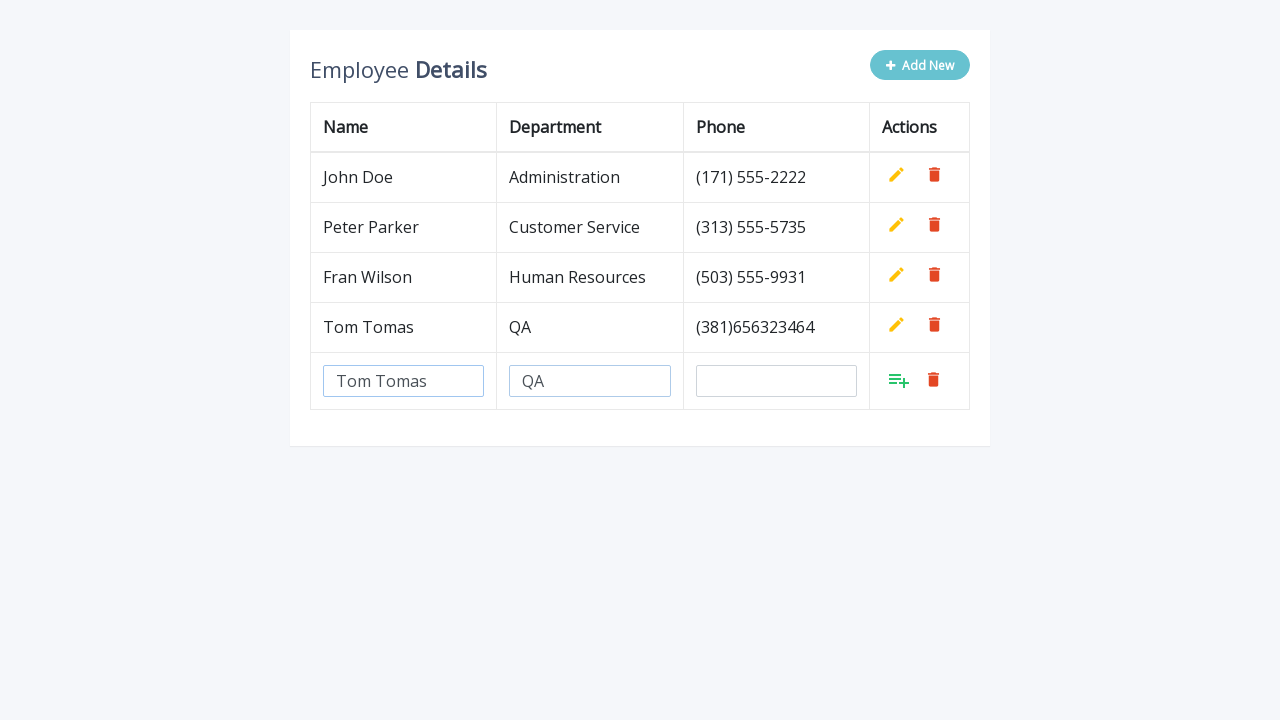

Filled phone field with '(381)656323464' for row 2 on input[name='phone']
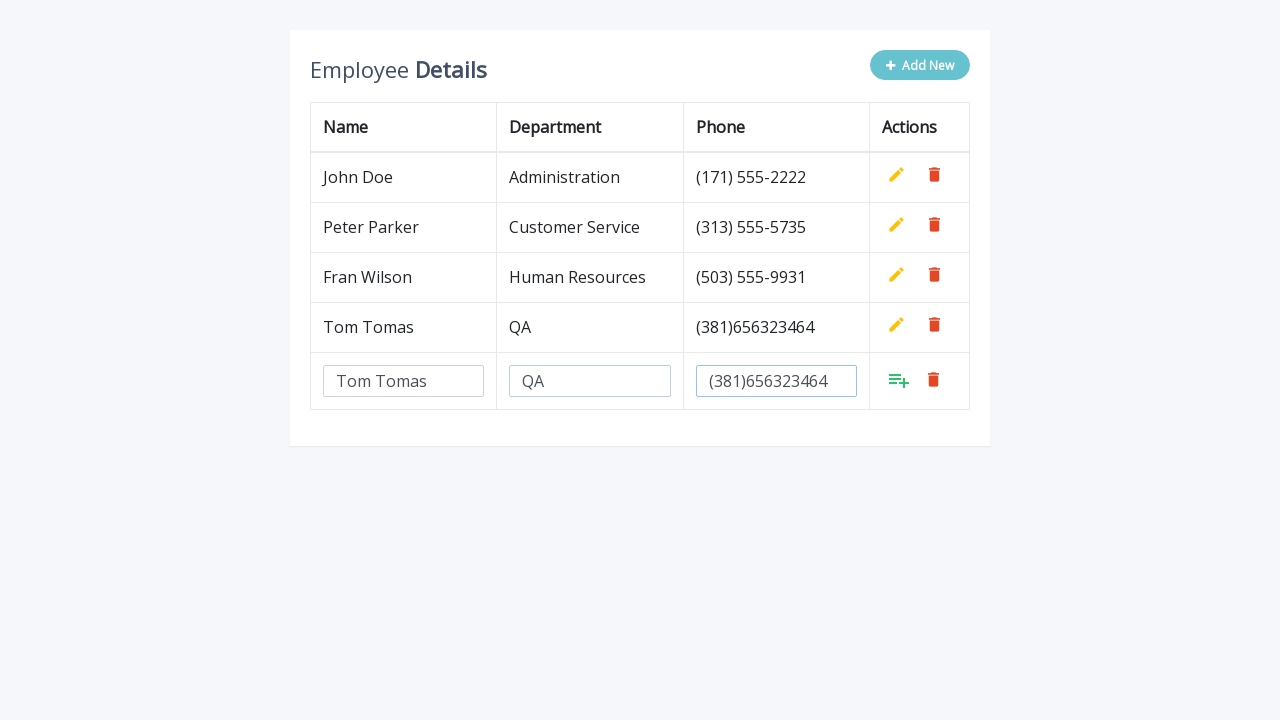

Clicked Add button to confirm row 2 at (899, 380) on xpath=//tr[last()]/td[4]/a[@class='add']/i
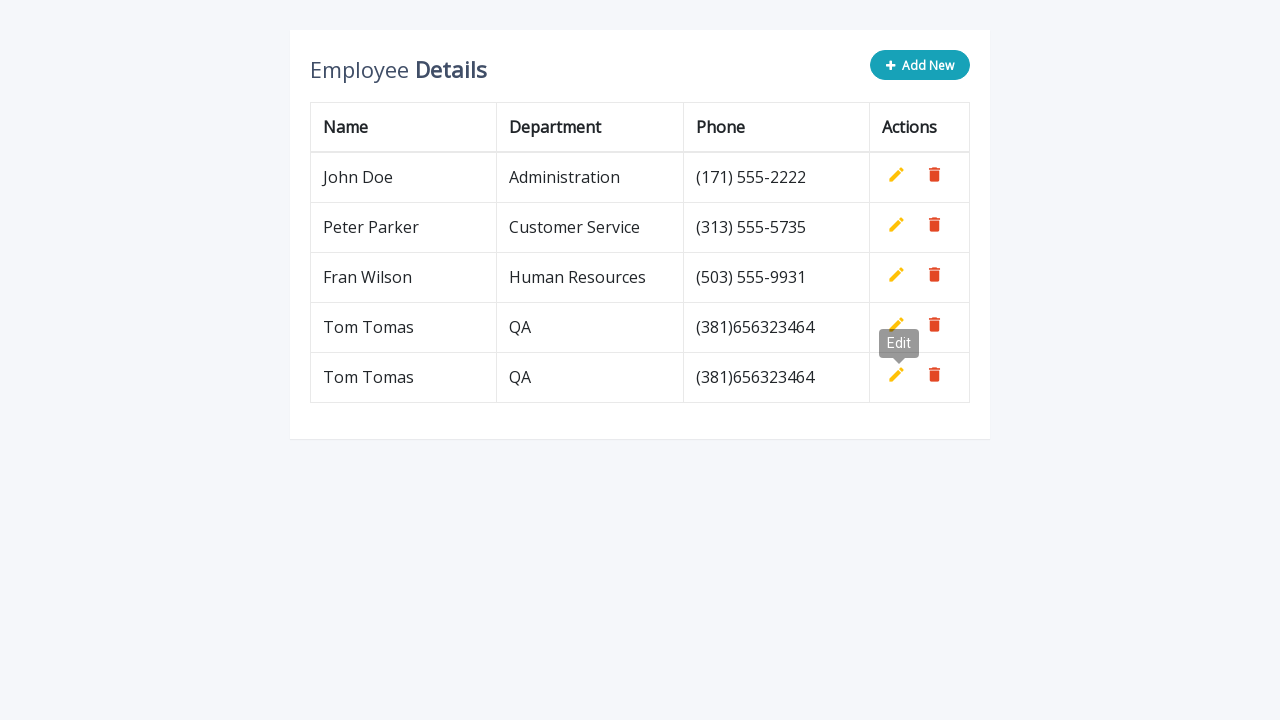

Waited 0.5 seconds before adding next row
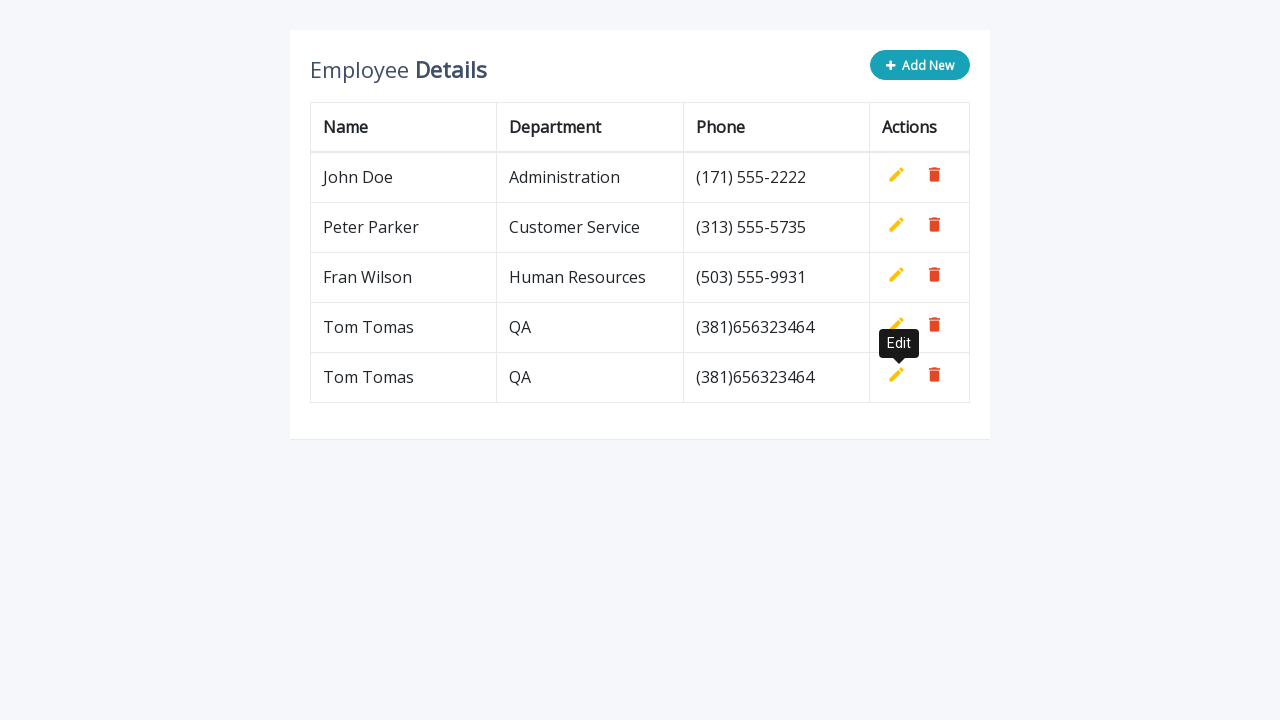

Clicked 'Add New' button to start adding row 3 at (920, 65) on button[type='button']
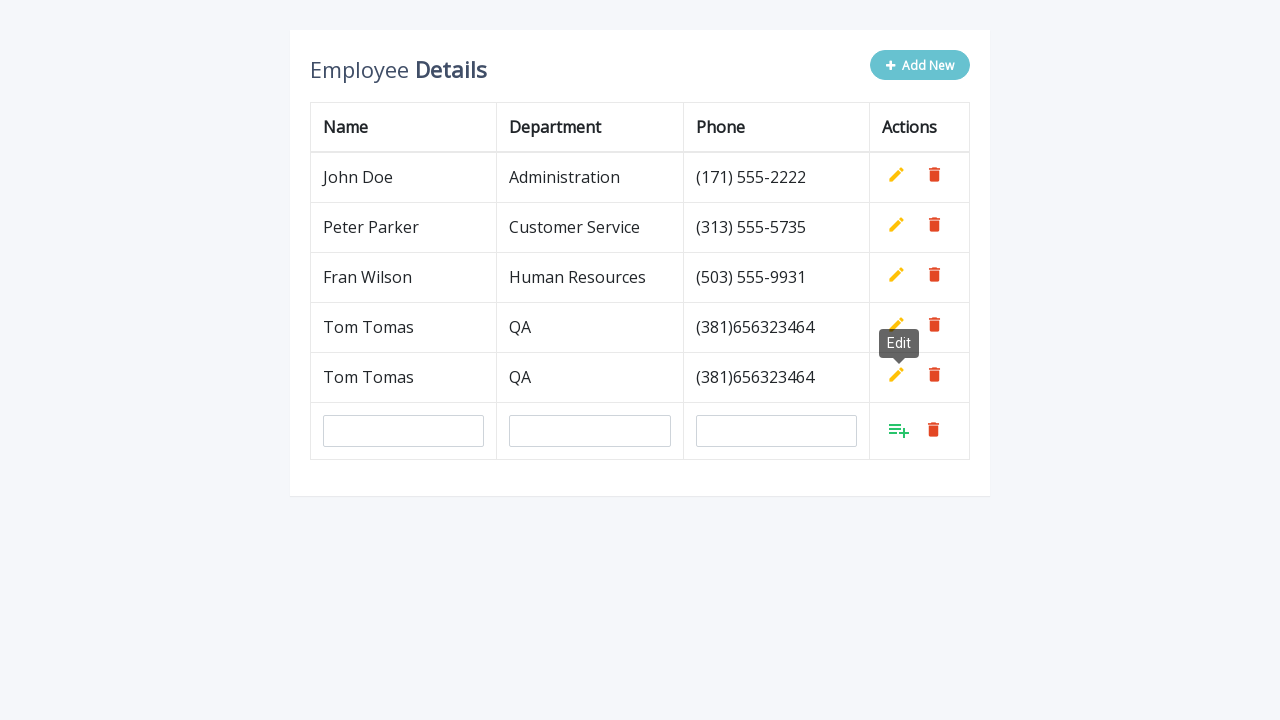

Filled name field with 'Tom Tomas' for row 3 on input[name='name']
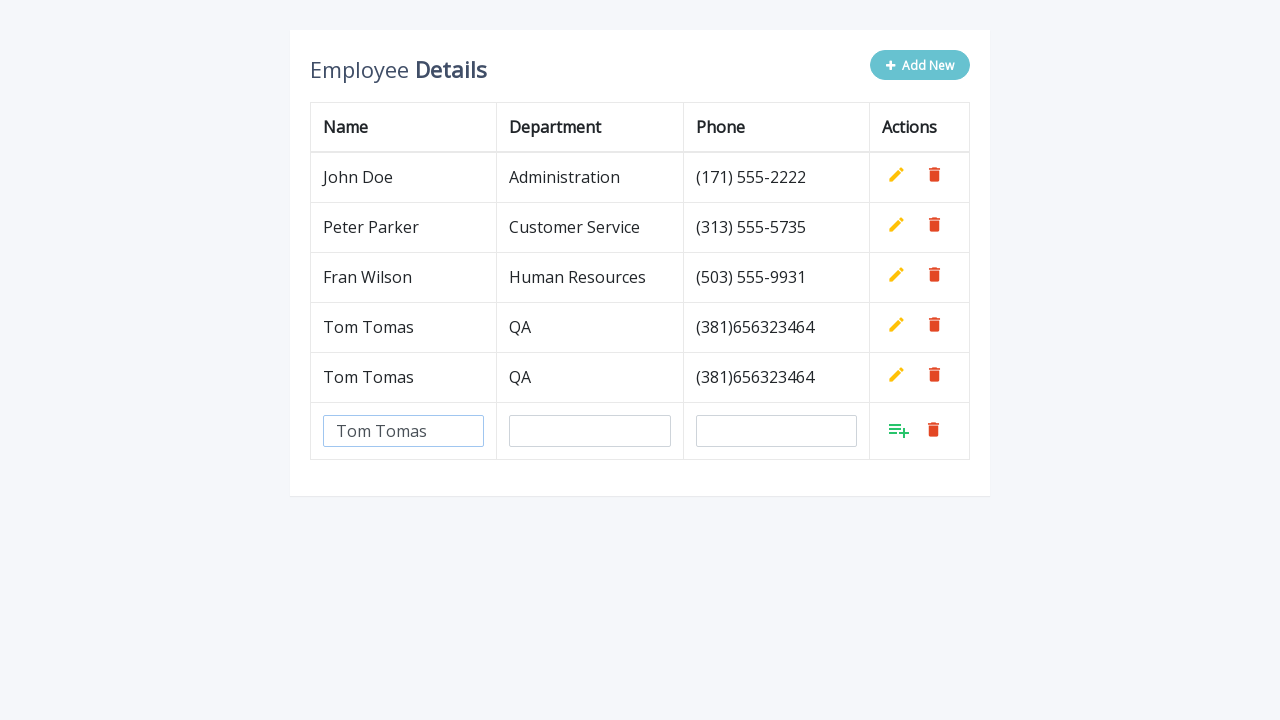

Filled department field with 'QA' for row 3 on input[name='department']
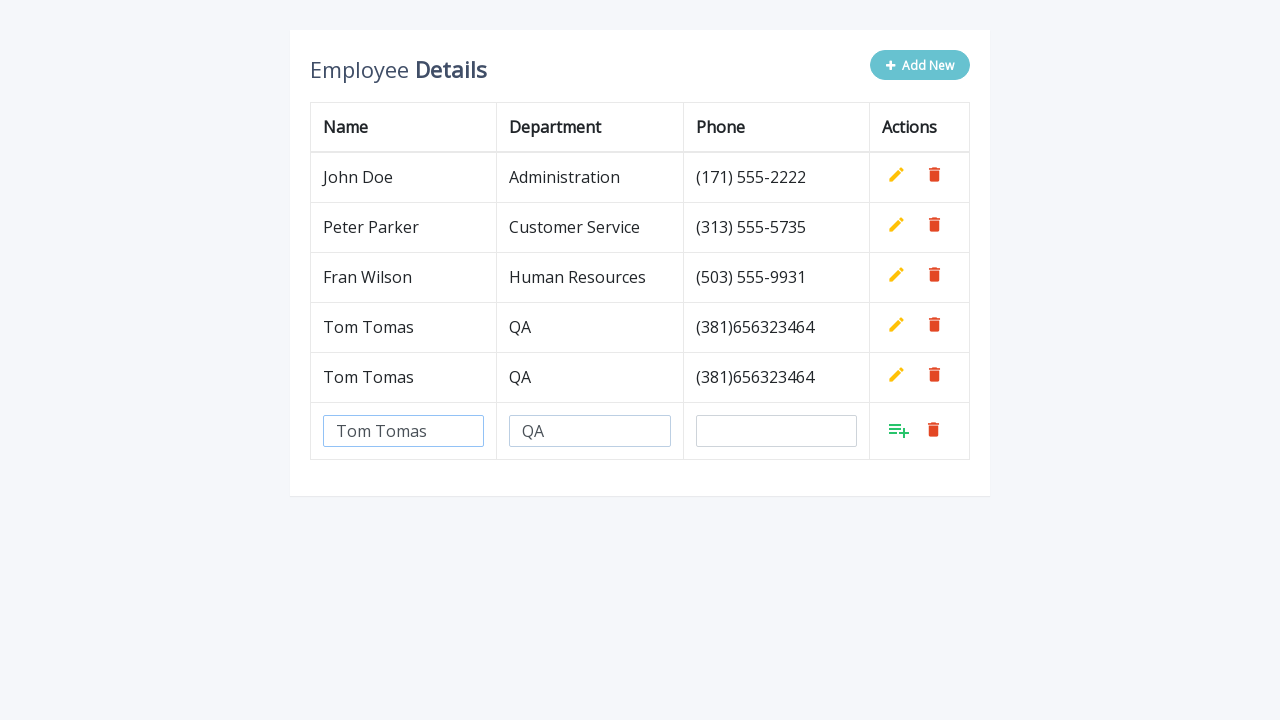

Filled phone field with '(381)656323464' for row 3 on input[name='phone']
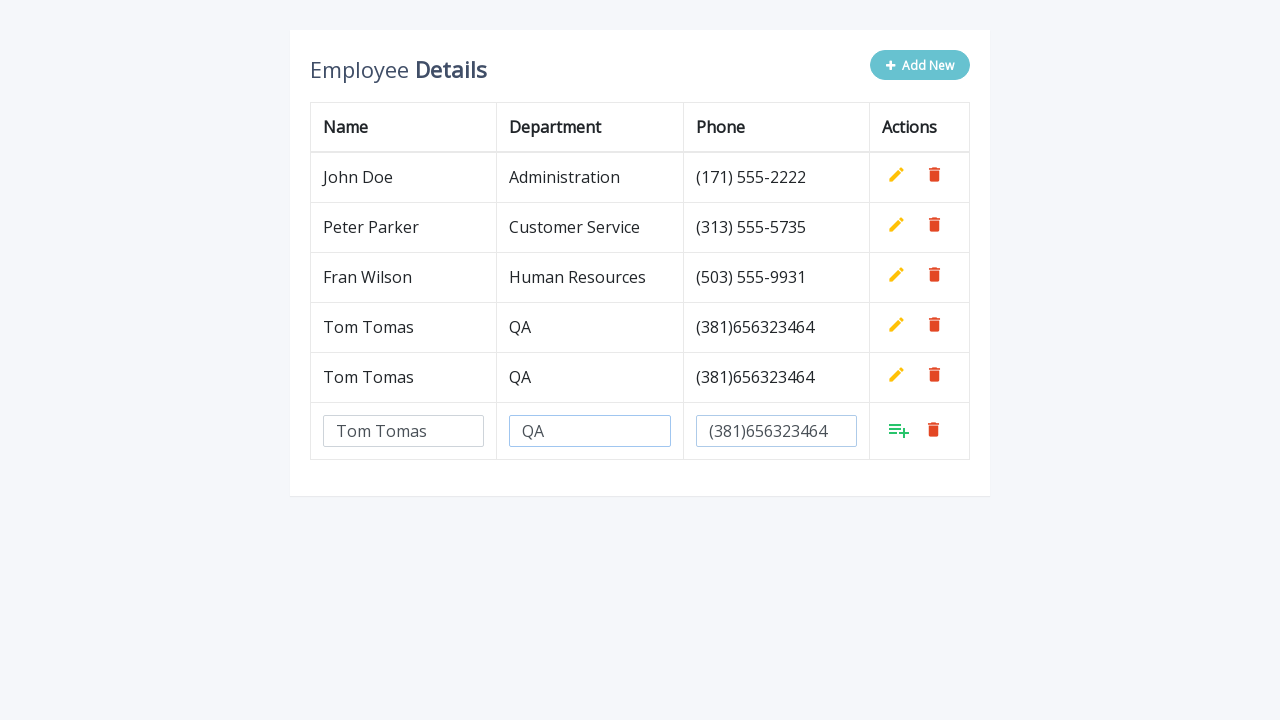

Clicked Add button to confirm row 3 at (899, 430) on xpath=//tr[last()]/td[4]/a[@class='add']/i
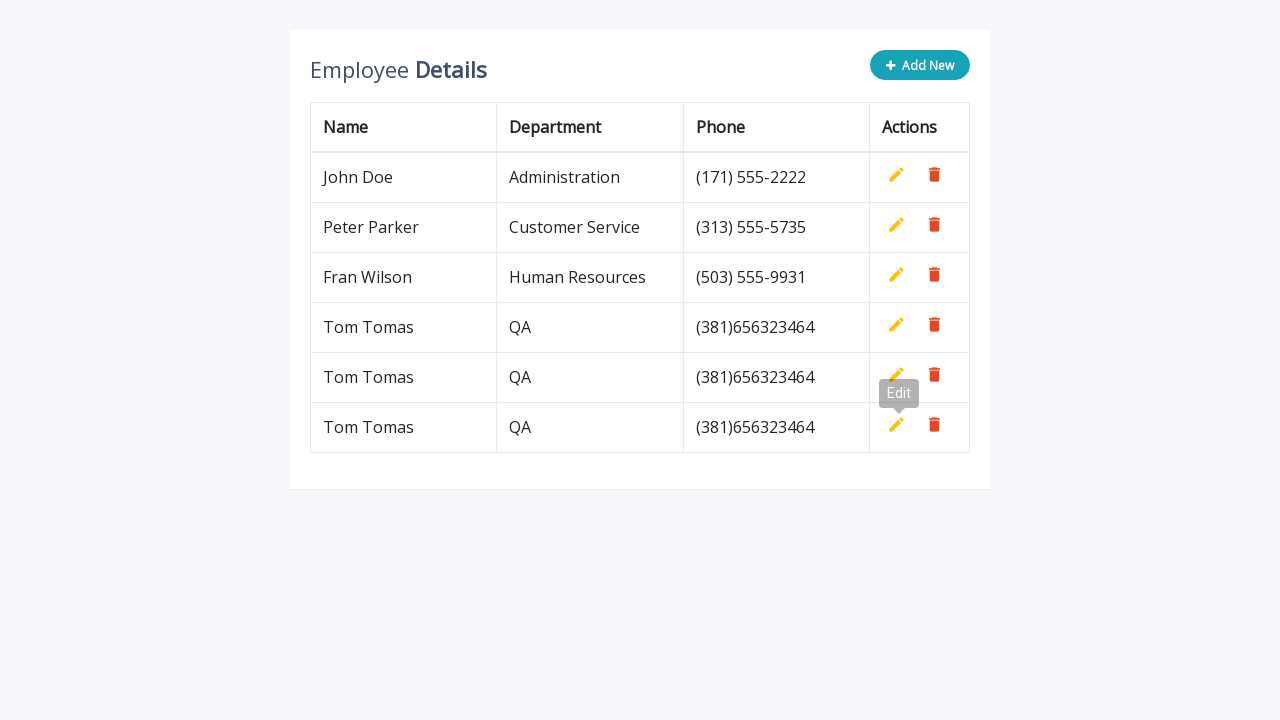

Waited 0.5 seconds before adding next row
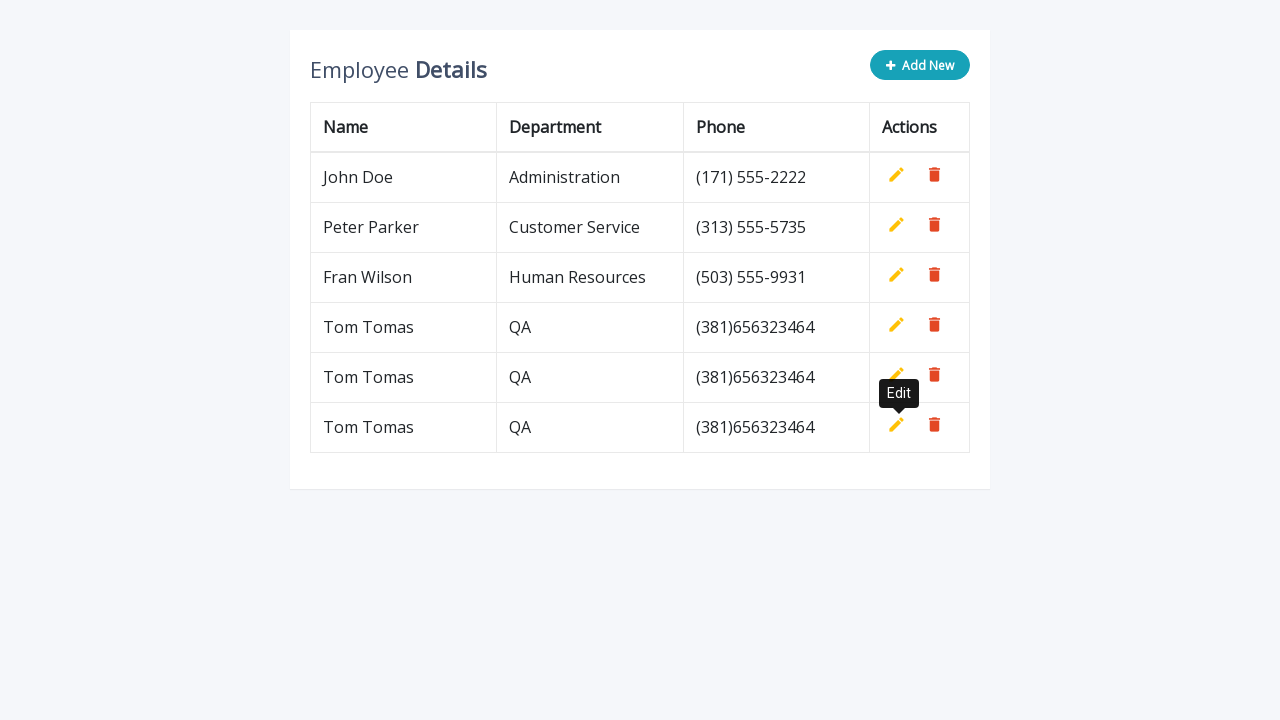

Clicked 'Add New' button to start adding row 4 at (920, 65) on button[type='button']
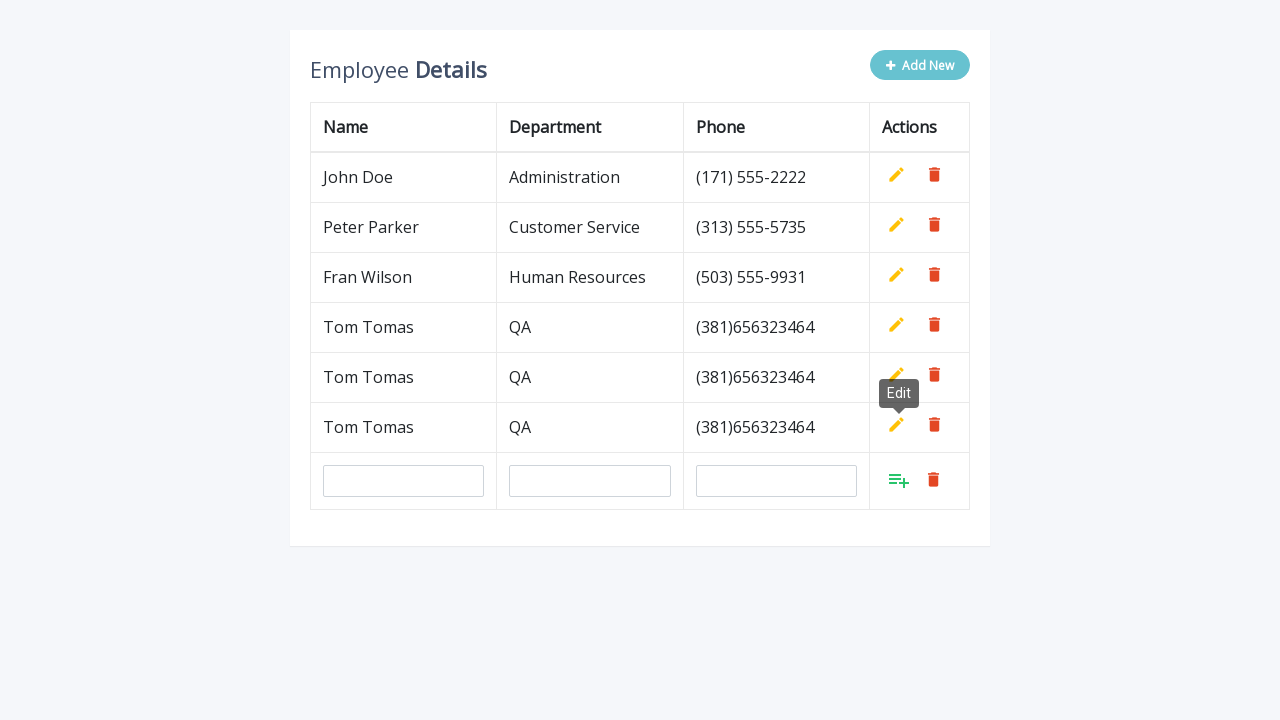

Filled name field with 'Tom Tomas' for row 4 on input[name='name']
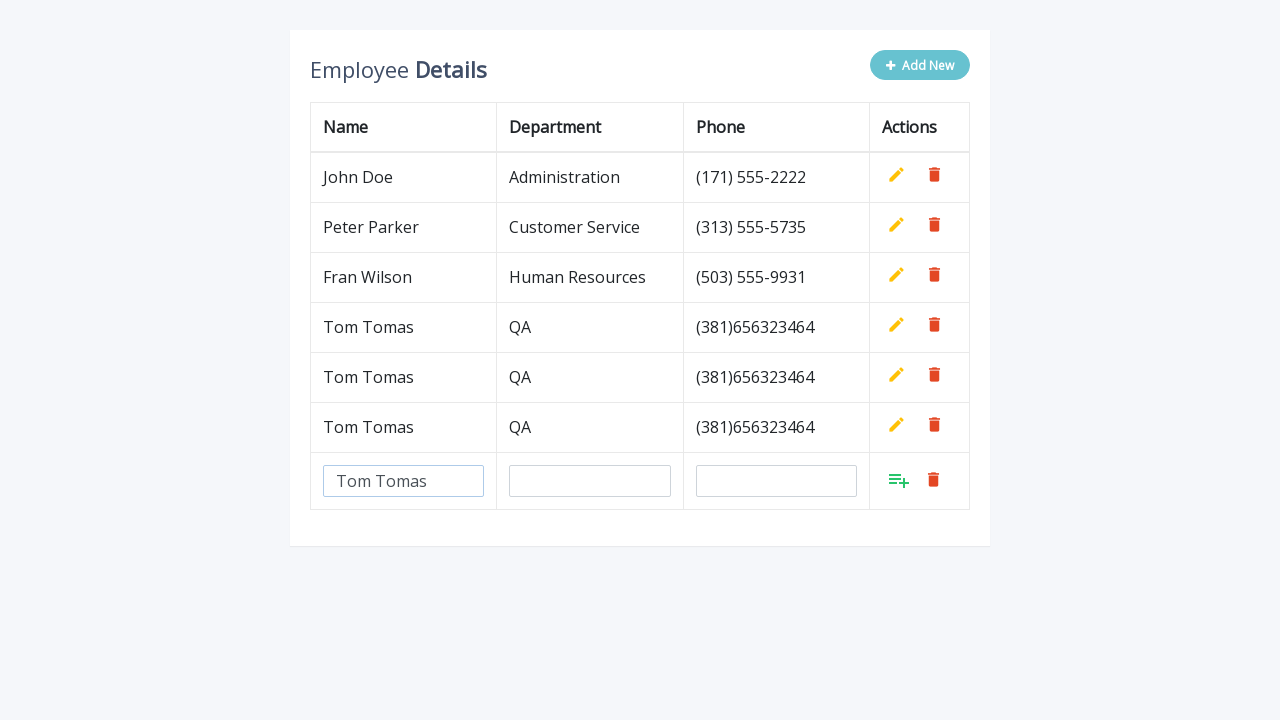

Filled department field with 'QA' for row 4 on input[name='department']
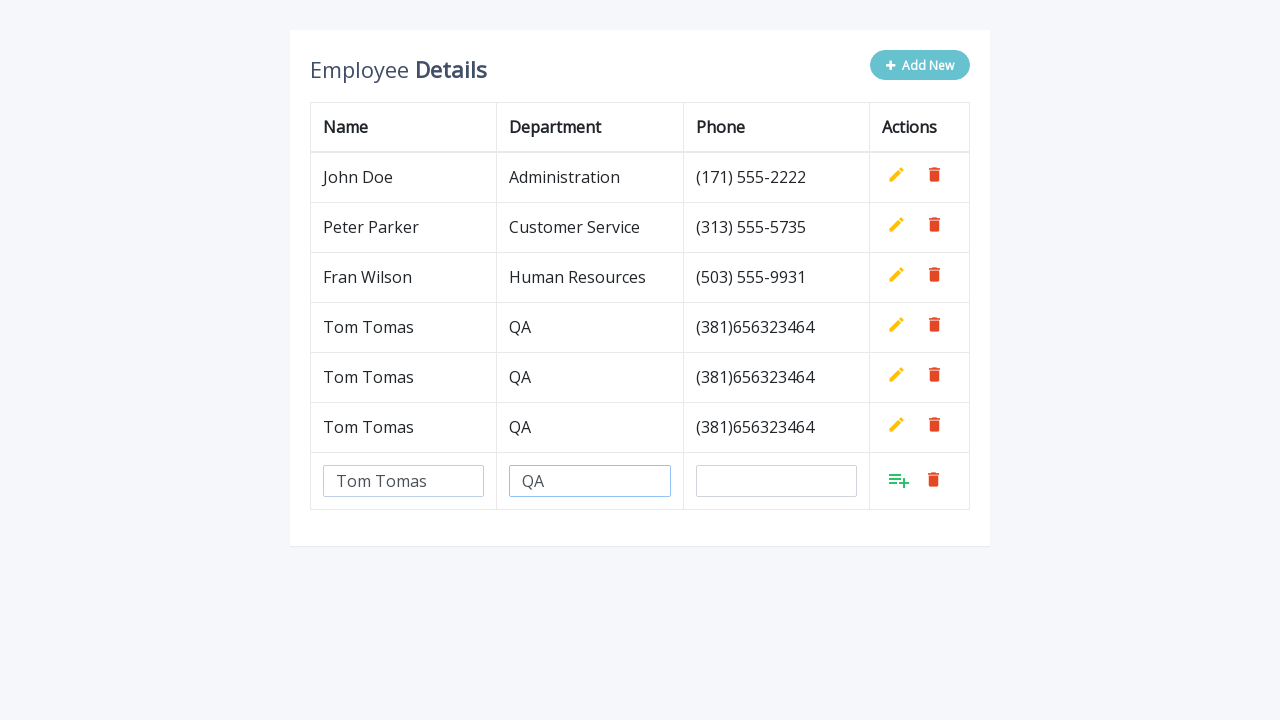

Filled phone field with '(381)656323464' for row 4 on input[name='phone']
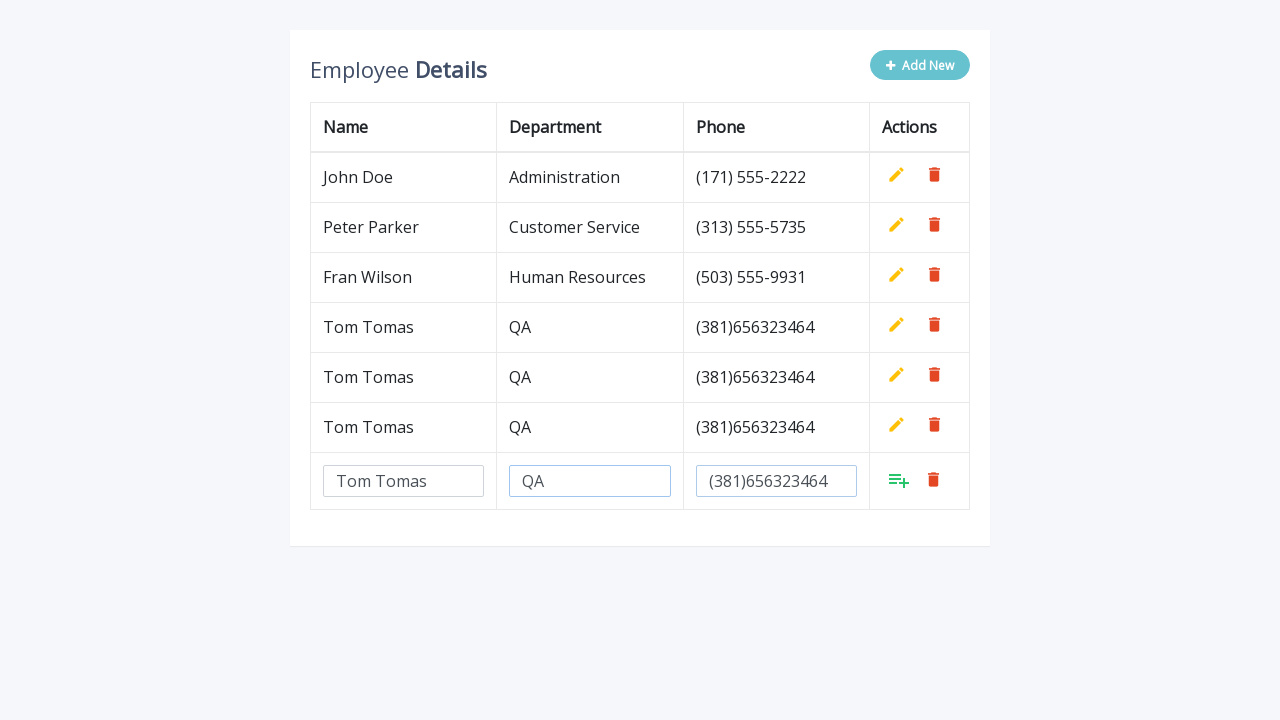

Clicked Add button to confirm row 4 at (899, 480) on xpath=//tr[last()]/td[4]/a[@class='add']/i
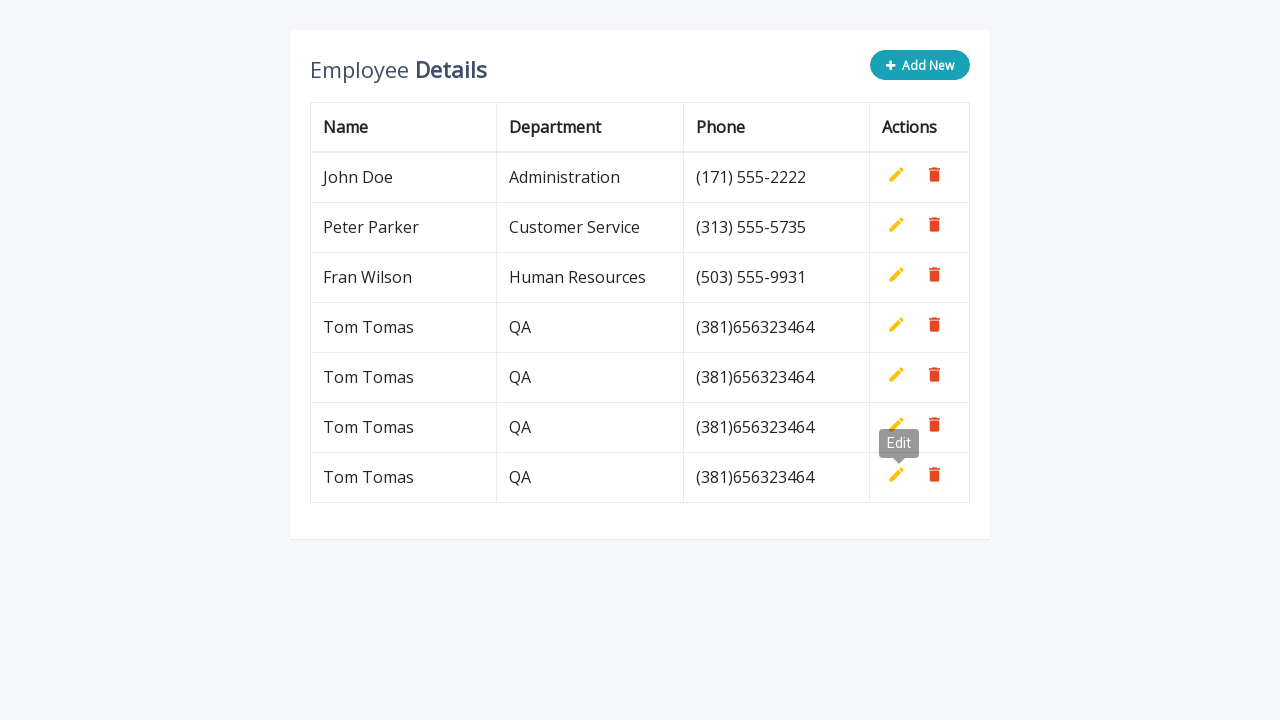

Waited 0.5 seconds before adding next row
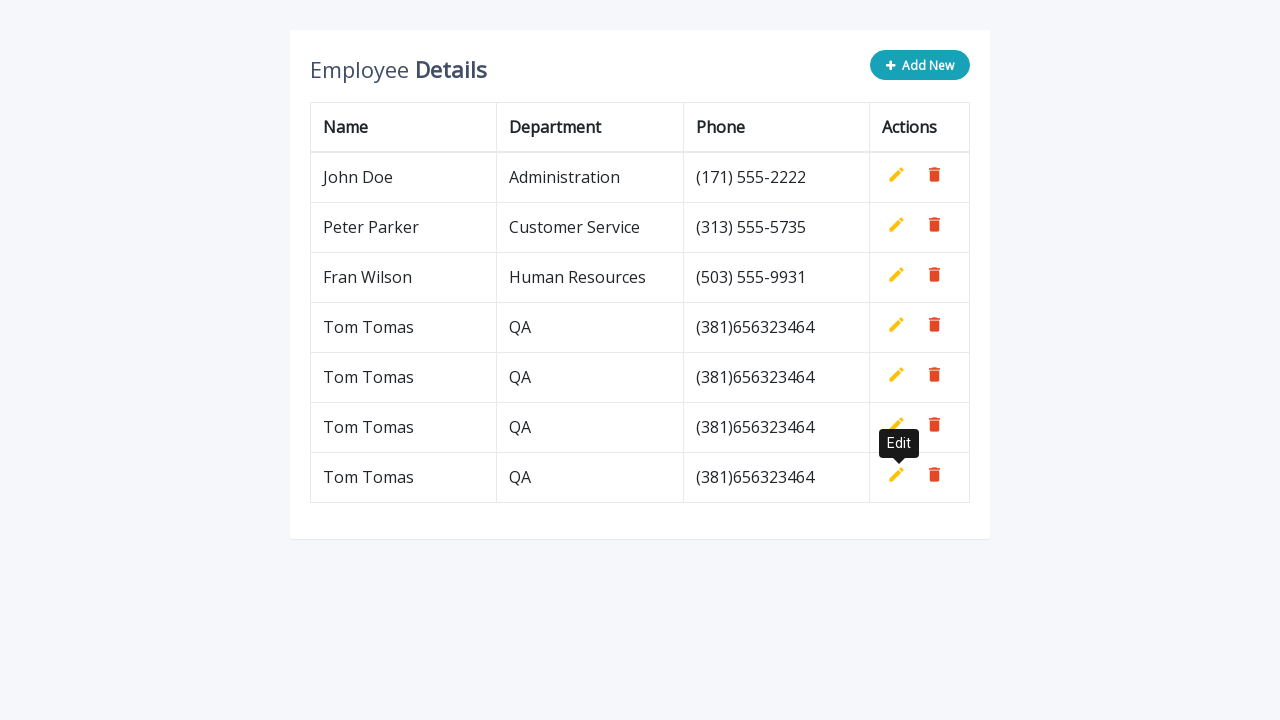

Clicked 'Add New' button to start adding row 5 at (920, 65) on button[type='button']
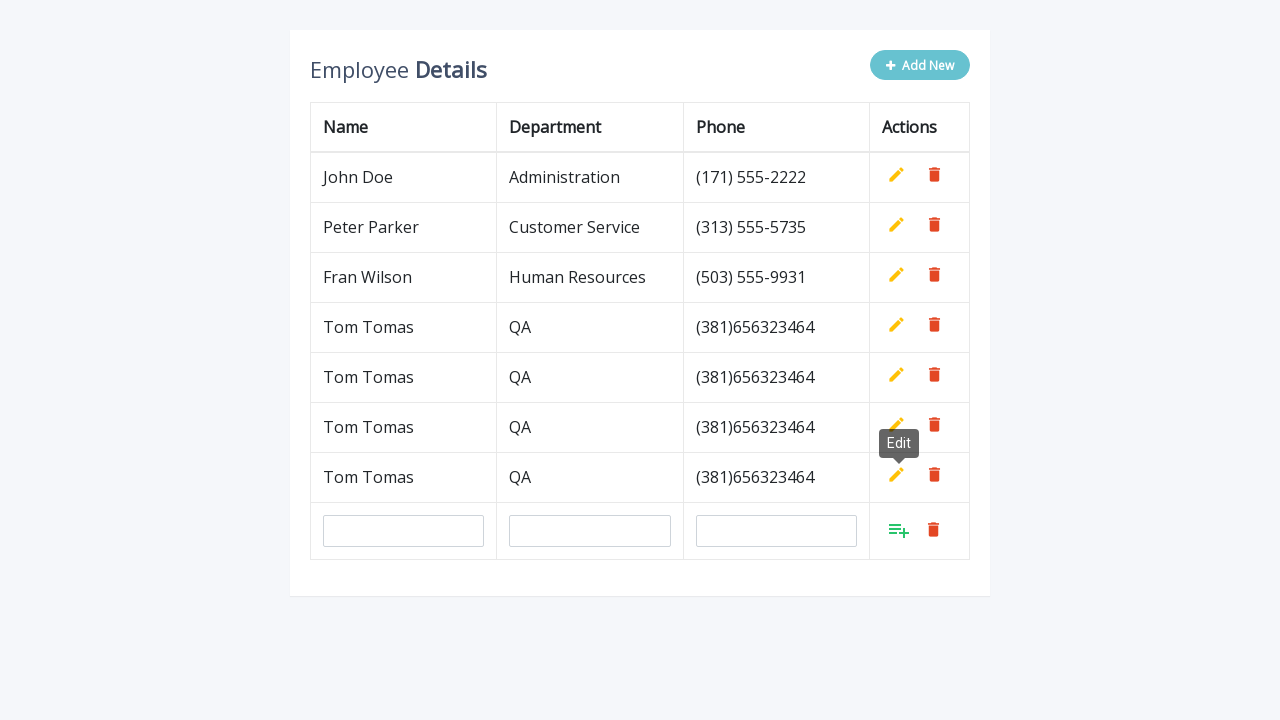

Filled name field with 'Tom Tomas' for row 5 on input[name='name']
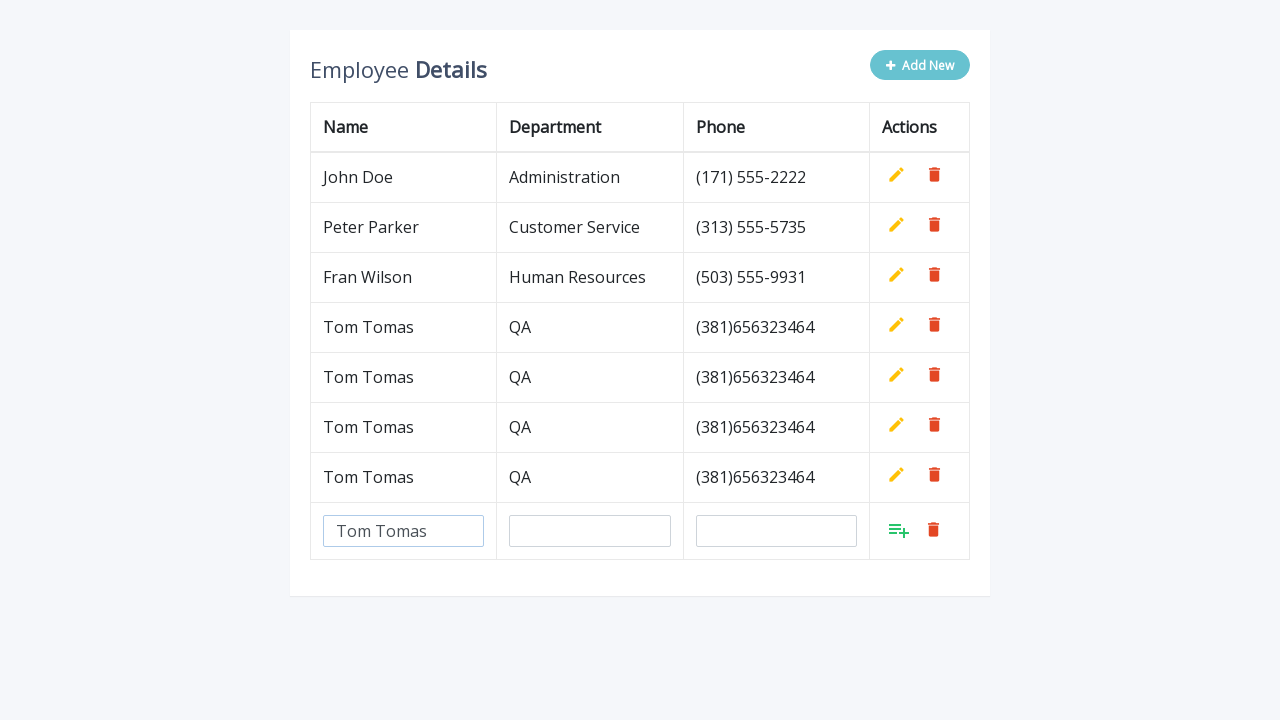

Filled department field with 'QA' for row 5 on input[name='department']
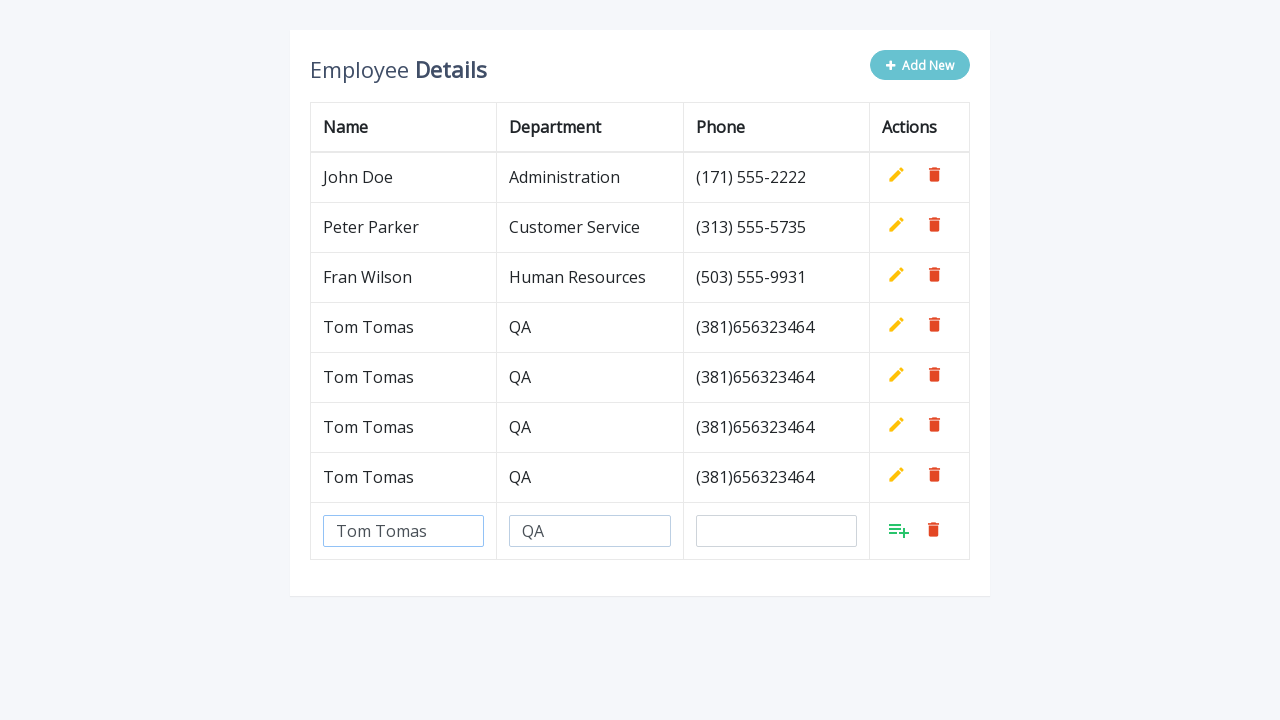

Filled phone field with '(381)656323464' for row 5 on input[name='phone']
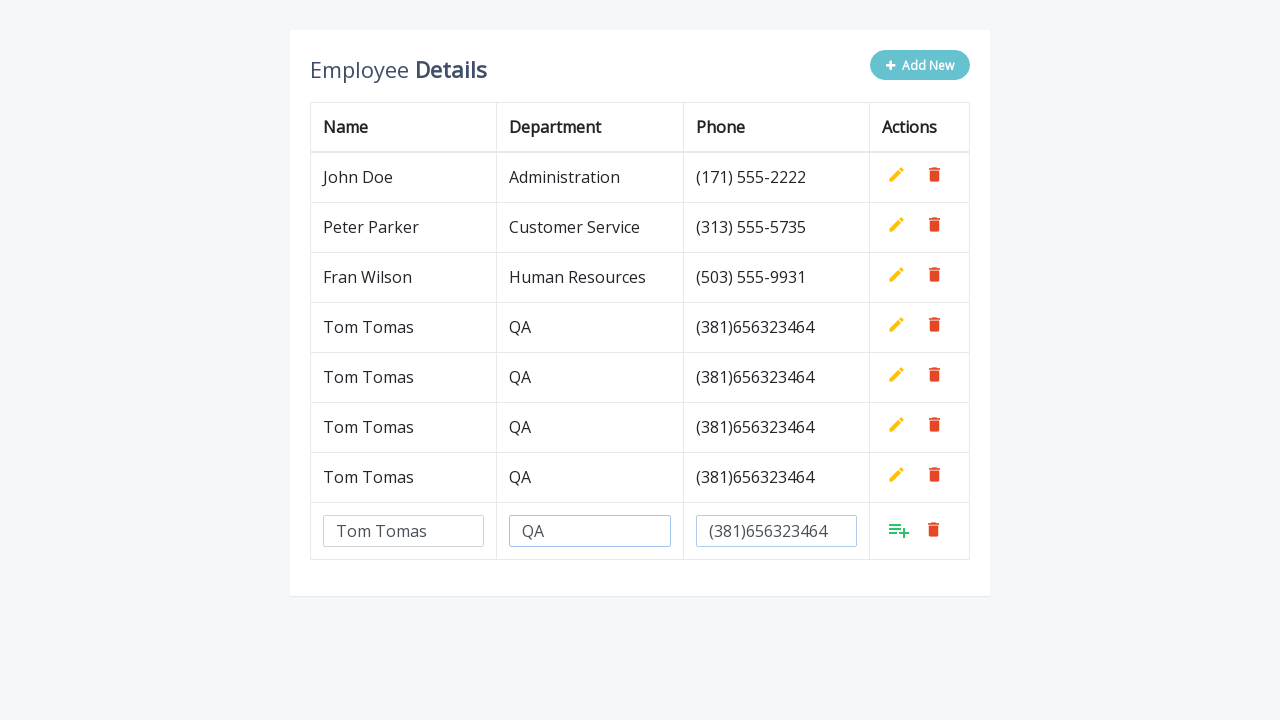

Clicked Add button to confirm row 5 at (899, 530) on xpath=//tr[last()]/td[4]/a[@class='add']/i
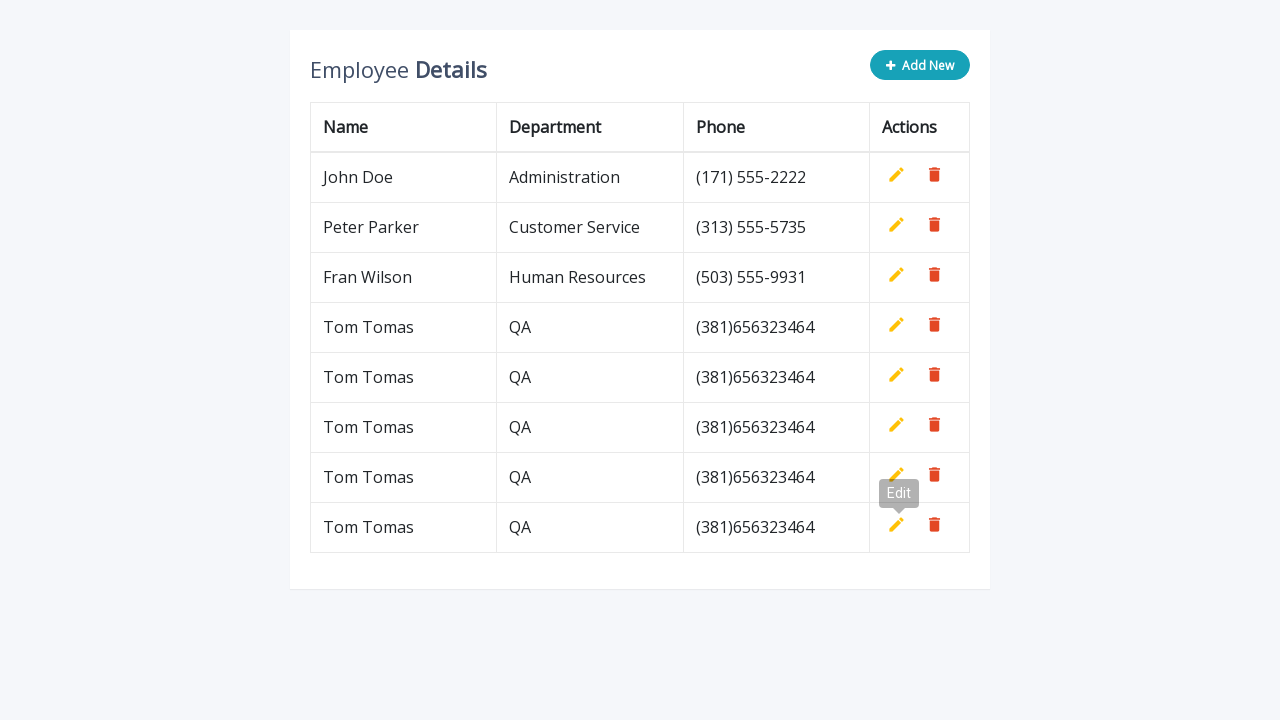

Waited 0.5 seconds before adding next row
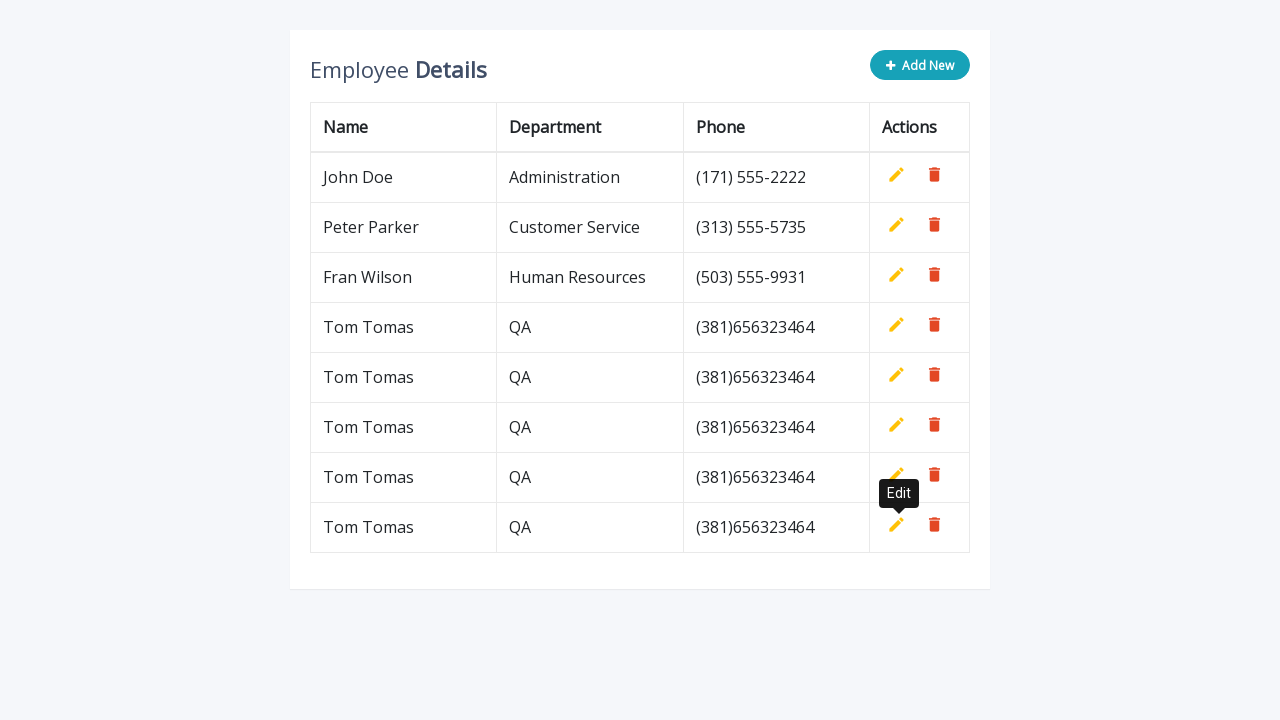

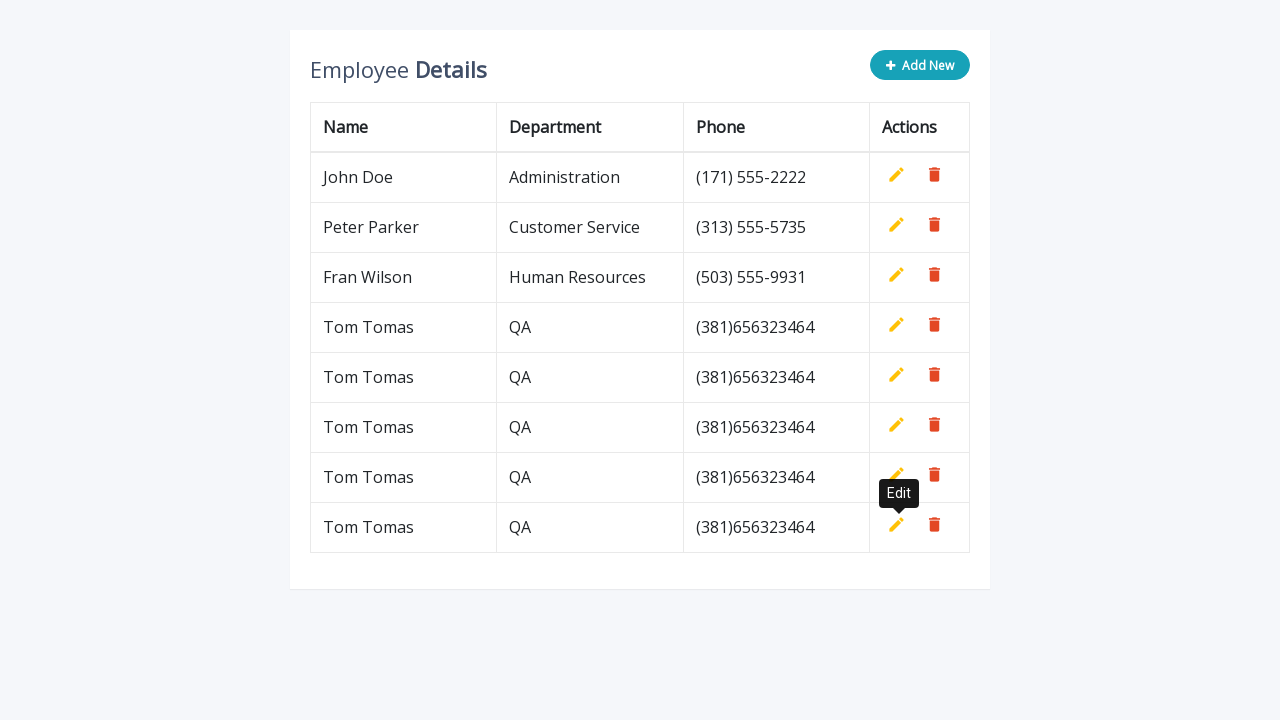